Tests that entering a name in the input field updates the greeting text dynamically

Starting URL: https://angularjs.org

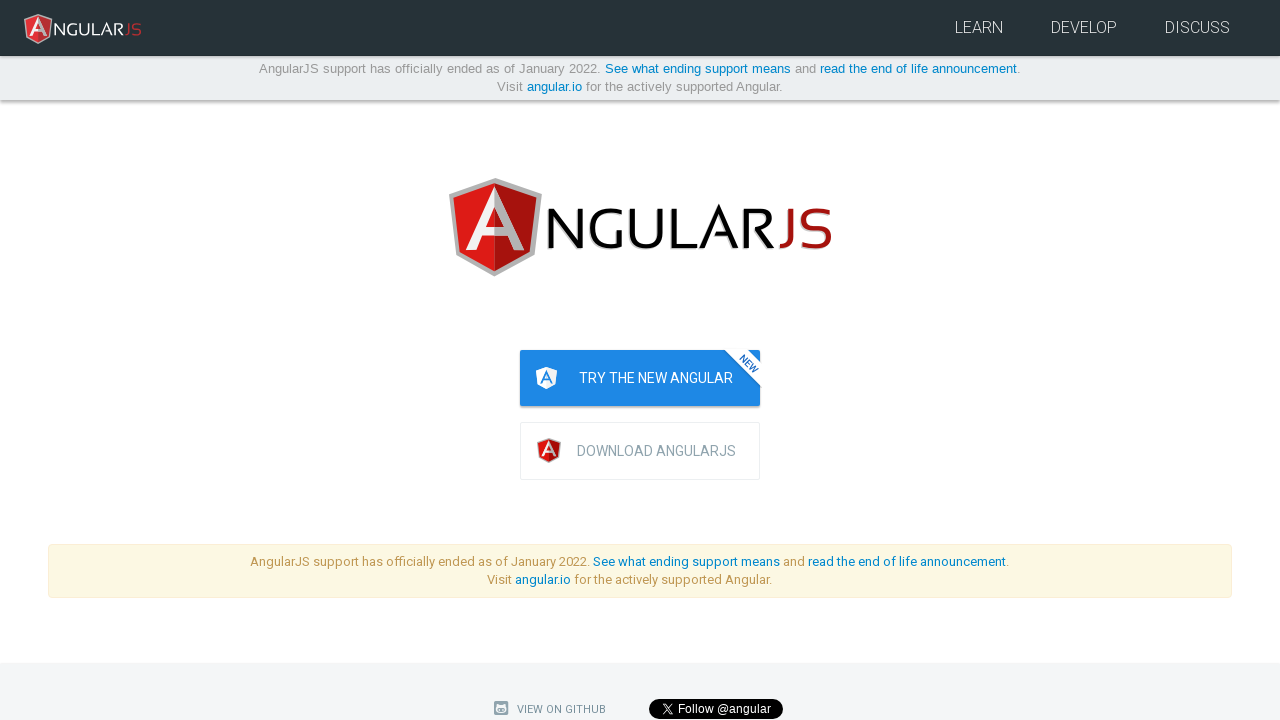

Clicked the name input field at (940, 360) on input[ng-model='yourName']
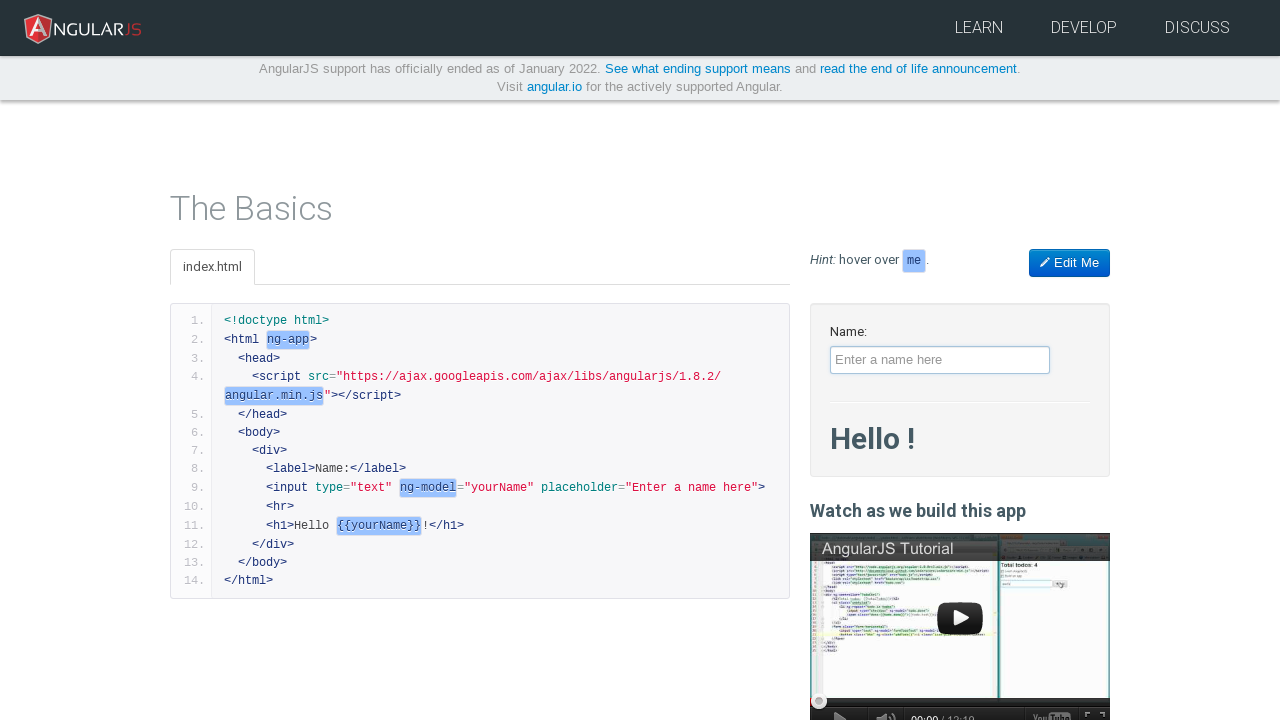

Entered 'Jeff' in the name input field on input[ng-model='yourName']
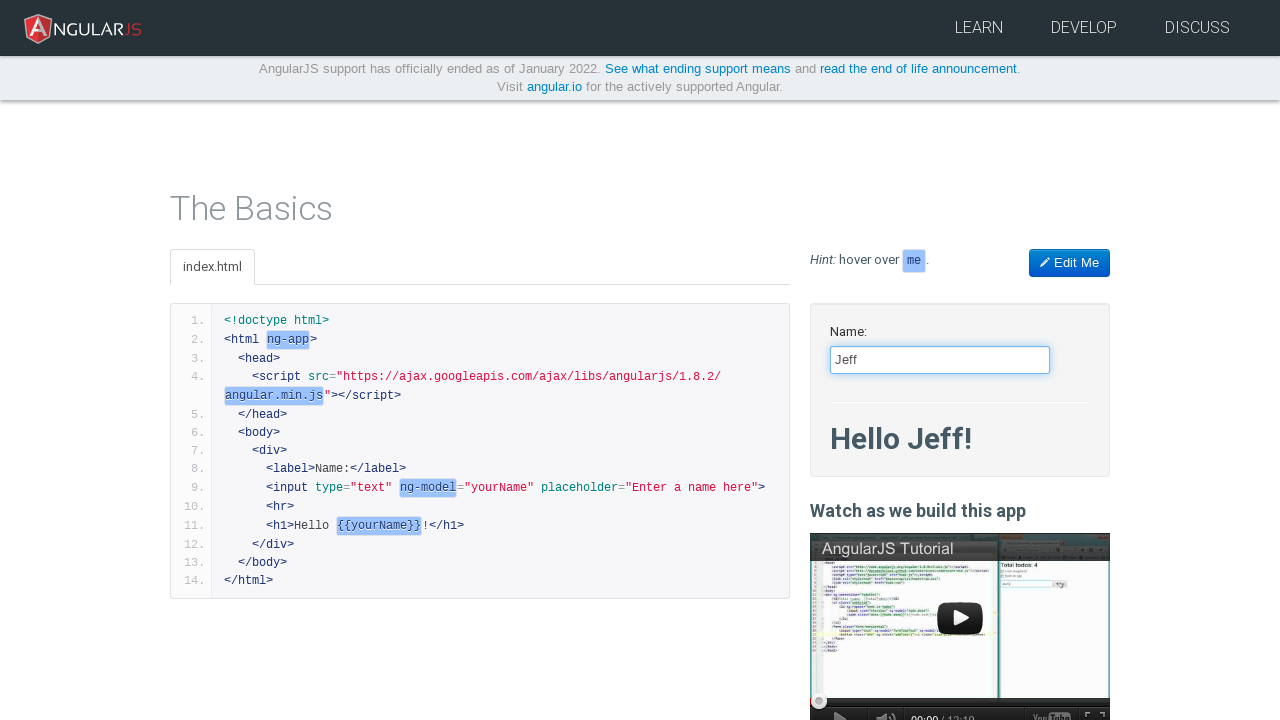

Verified greeting text h1 element is present after entering name
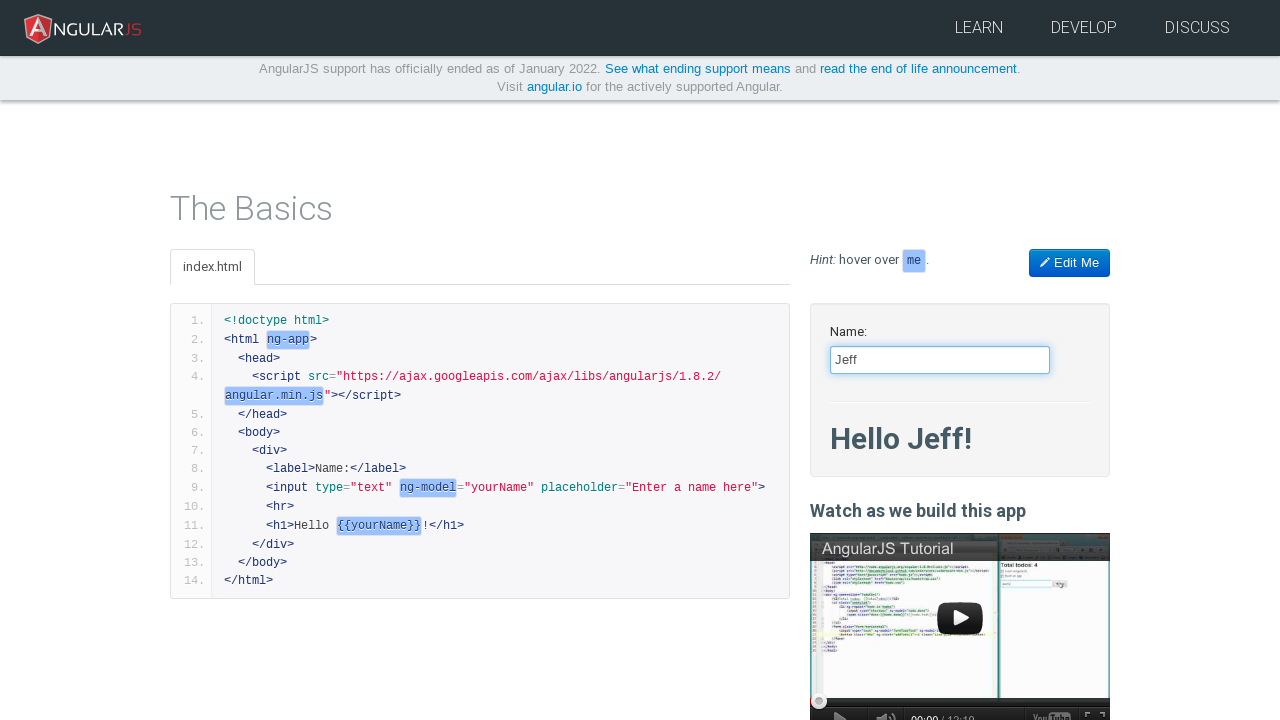

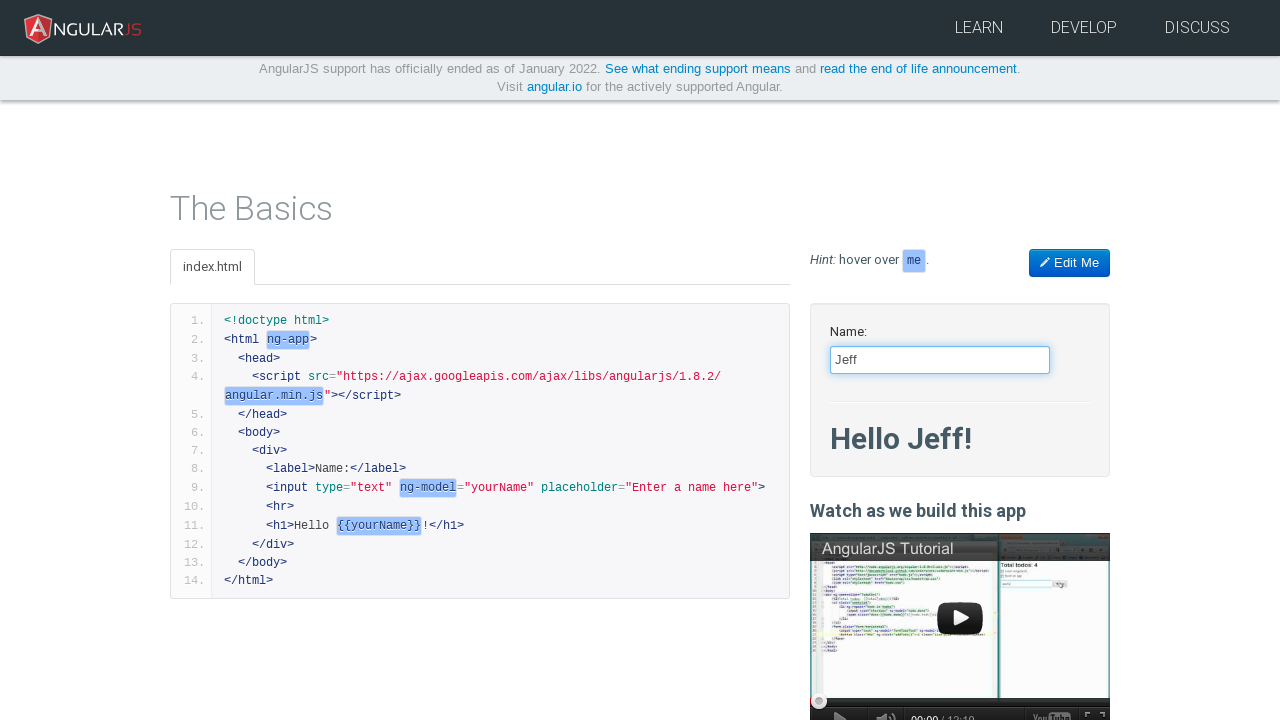